Tests marking all todo items as complete by adding three items and clicking each checkbox to mark them all as completed

Starting URL: https://todomvc.com/examples/react/dist/

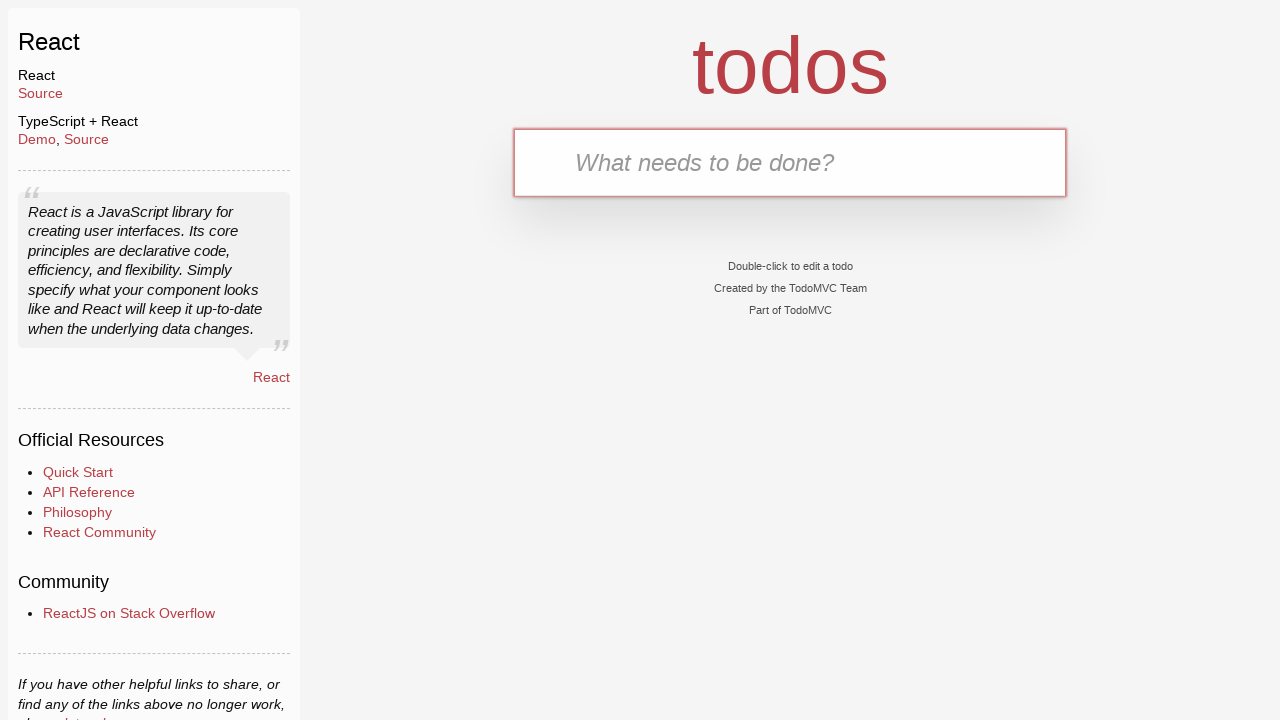

Filled new todo input with 'test1' on .new-todo
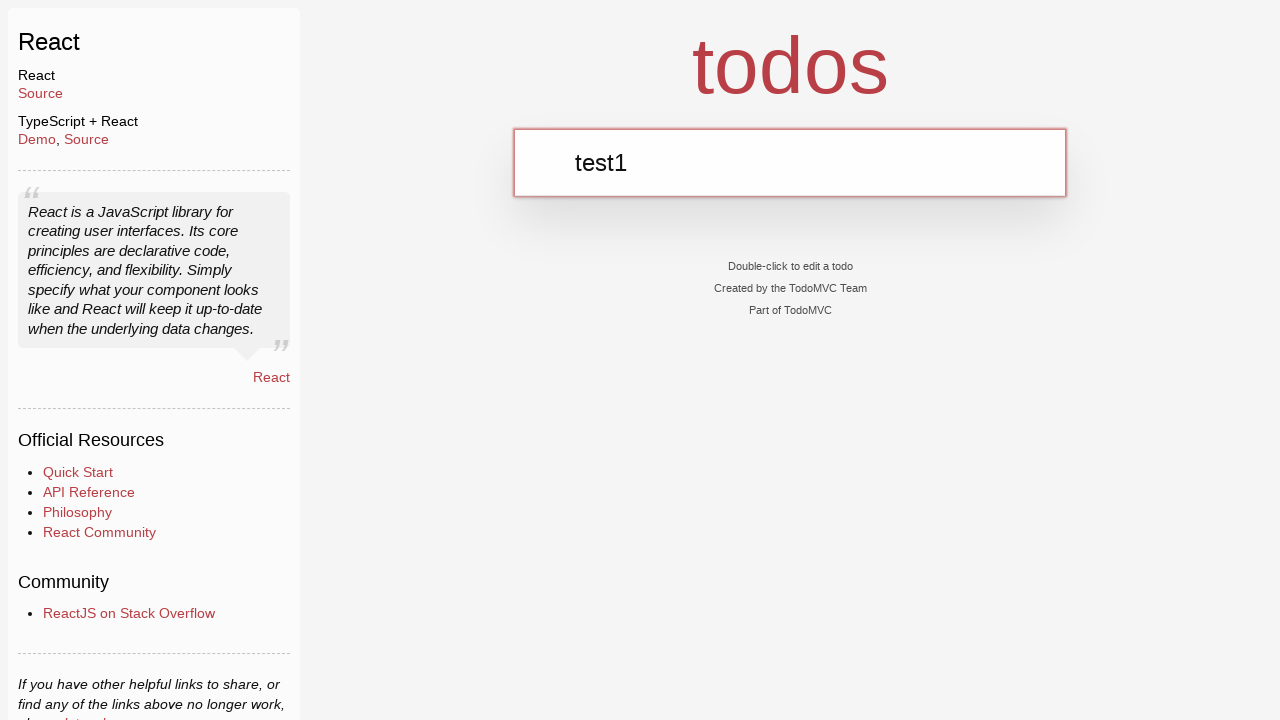

Pressed Enter to add first todo item on .new-todo
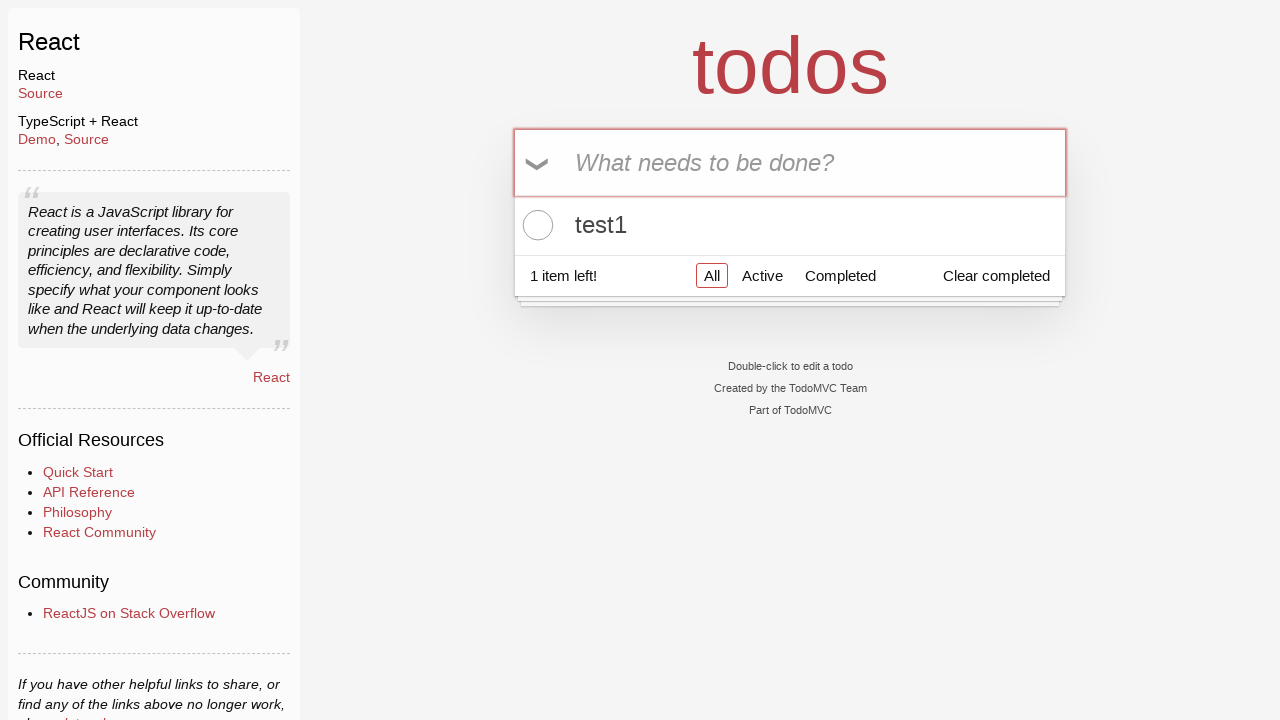

Filled new todo input with 'test2' on .new-todo
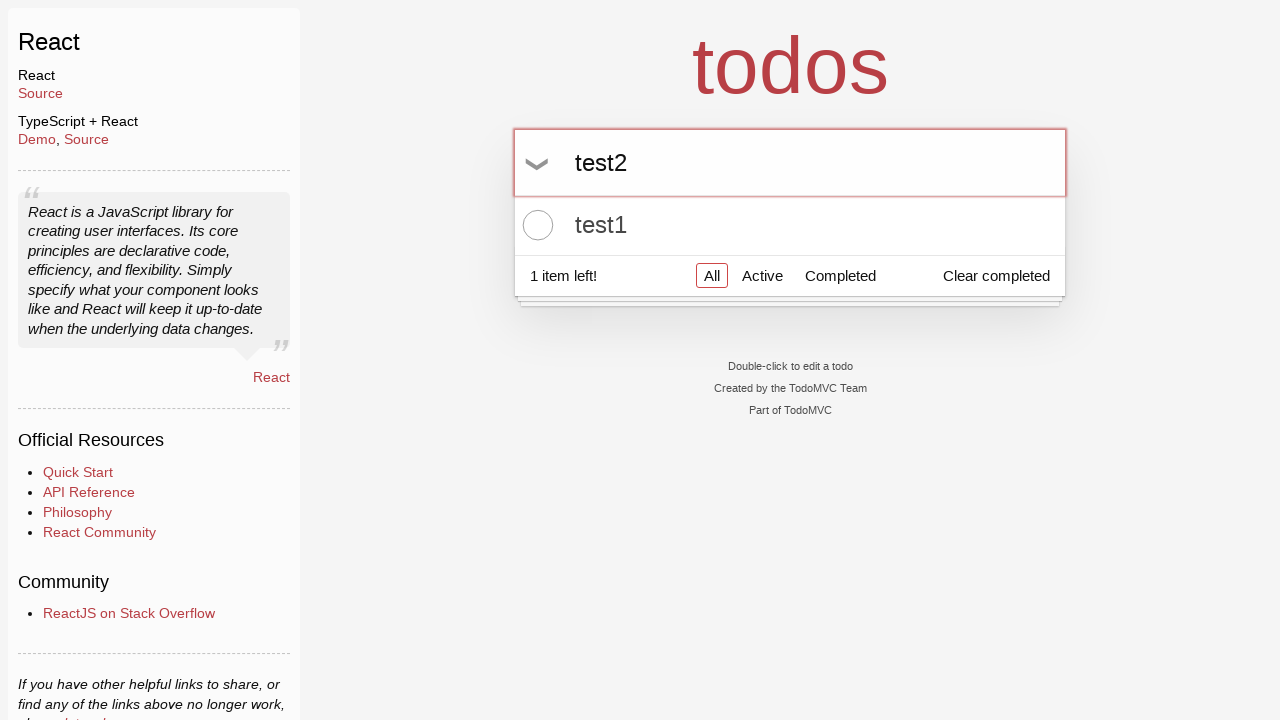

Pressed Enter to add second todo item on .new-todo
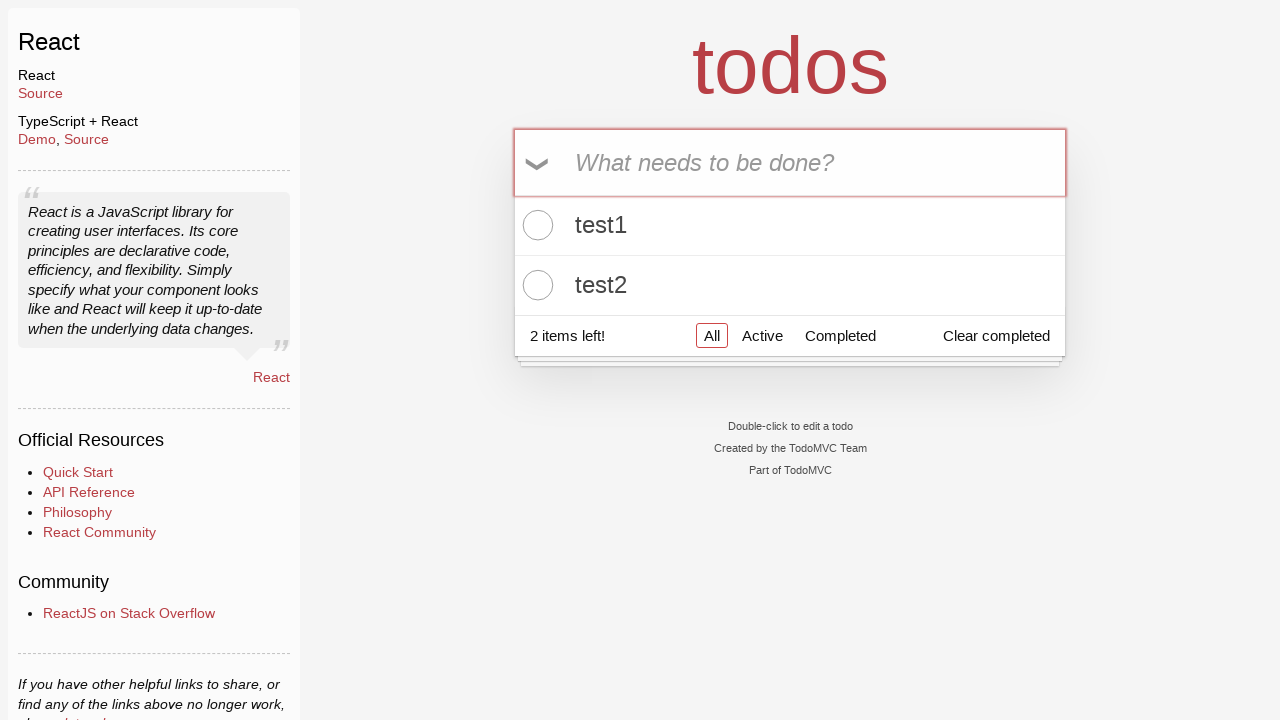

Filled new todo input with 'test3' on .new-todo
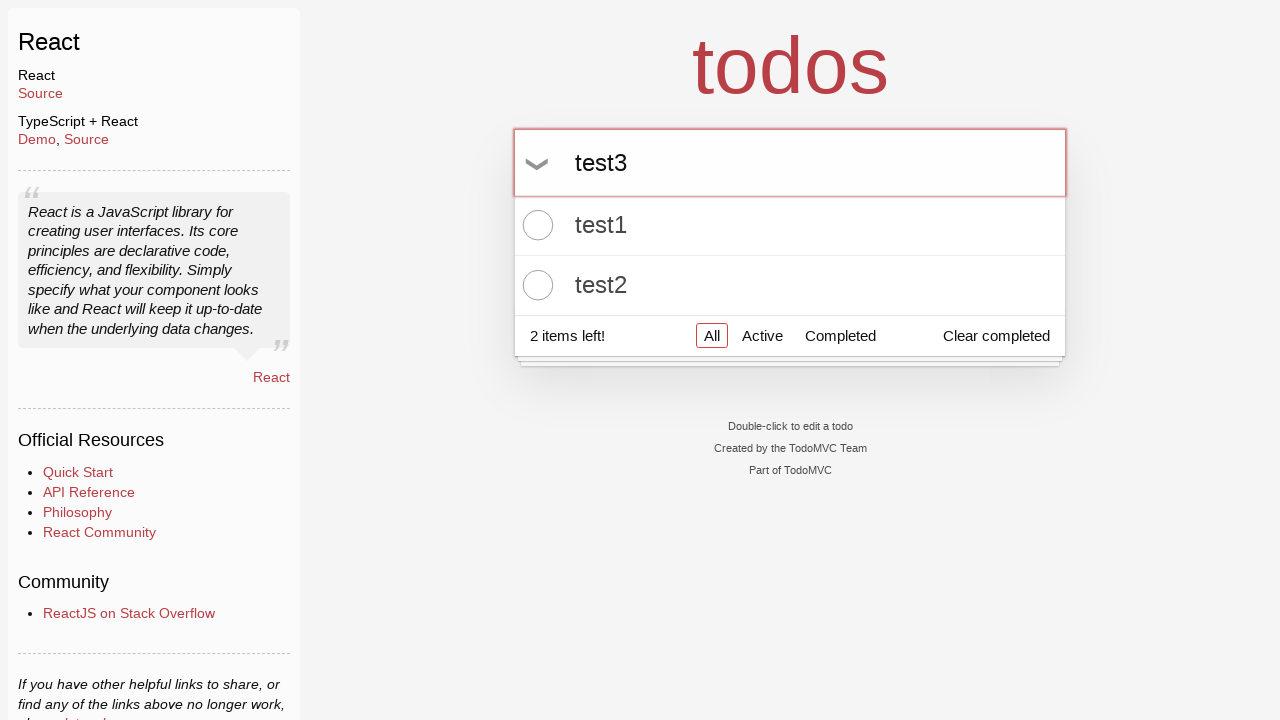

Pressed Enter to add third todo item on .new-todo
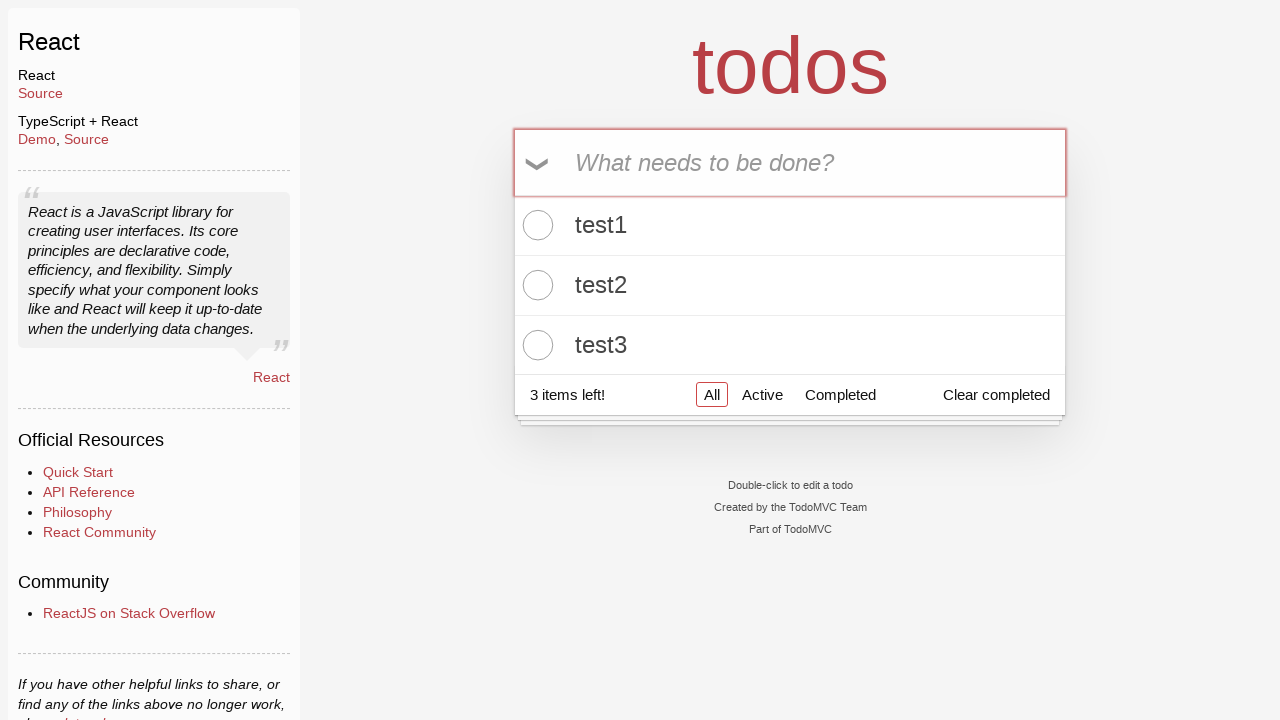

Located all todo item checkboxes
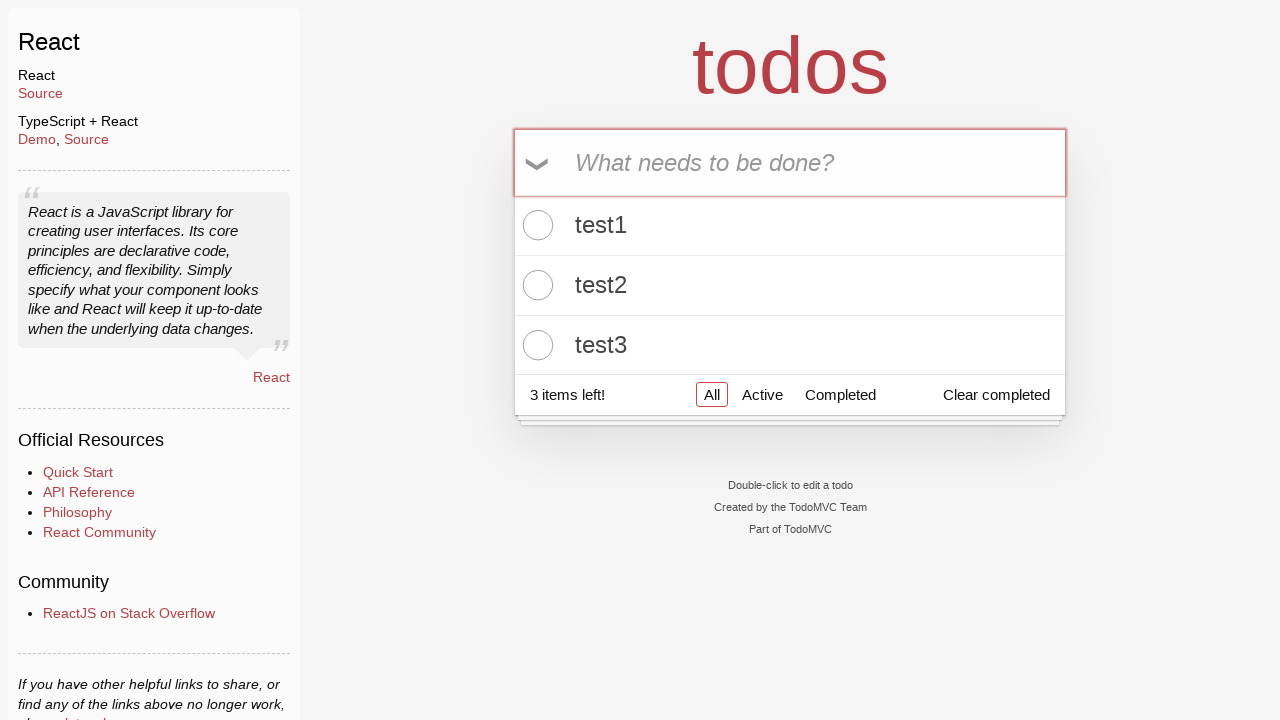

Clicked checkbox for todo item 1 to mark as complete at (535, 225) on .todo-list li .toggle >> nth=0
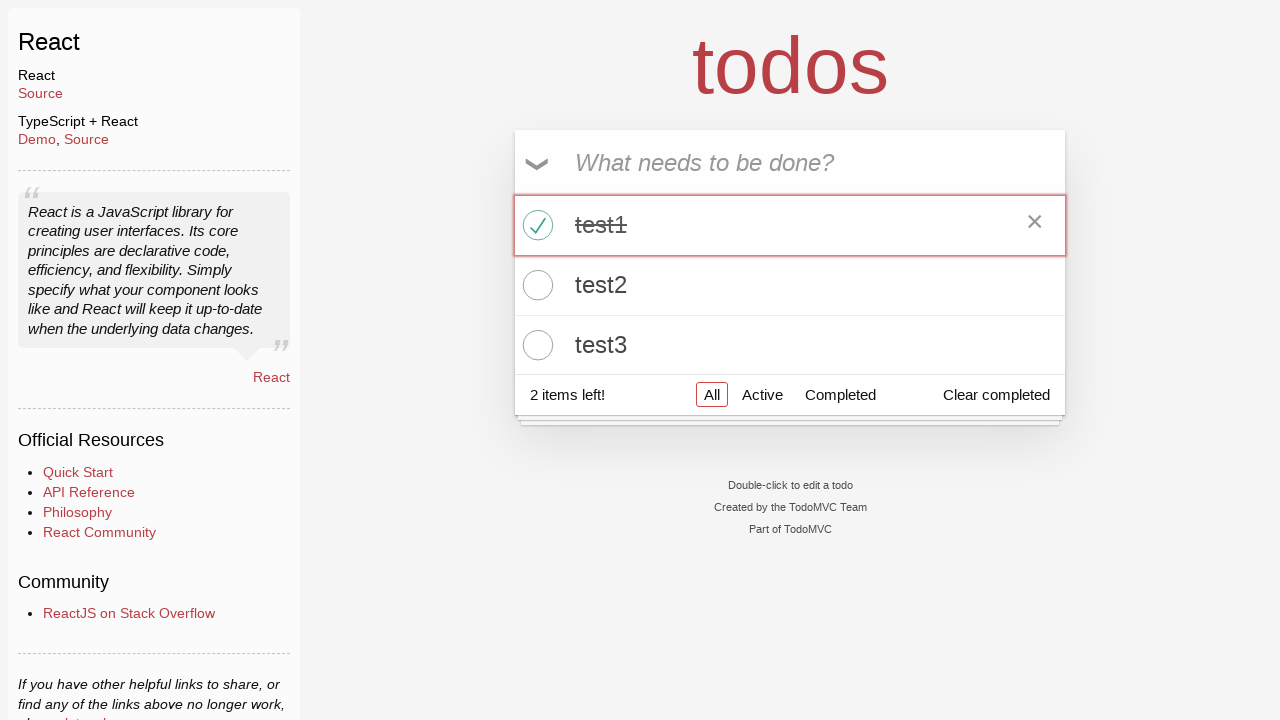

Clicked checkbox for todo item 2 to mark as complete at (535, 285) on .todo-list li .toggle >> nth=1
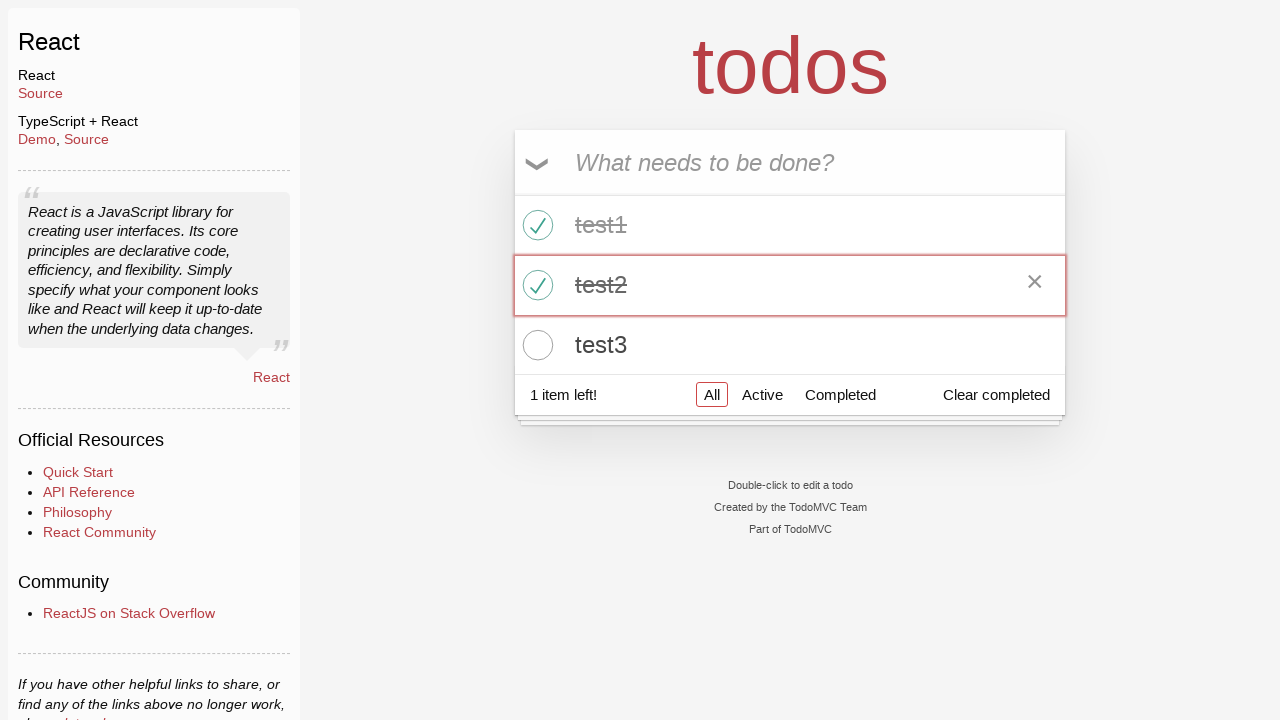

Clicked checkbox for todo item 3 to mark as complete at (535, 345) on .todo-list li .toggle >> nth=2
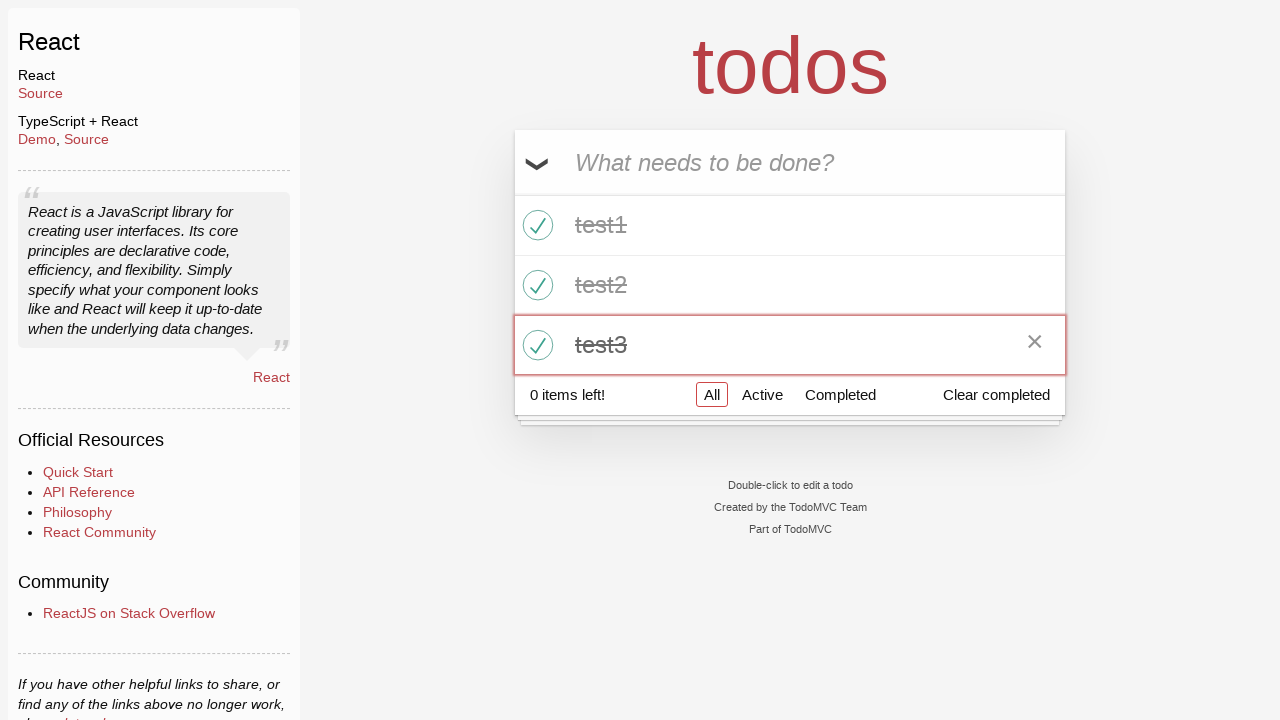

Verified that all todo items are marked as completed
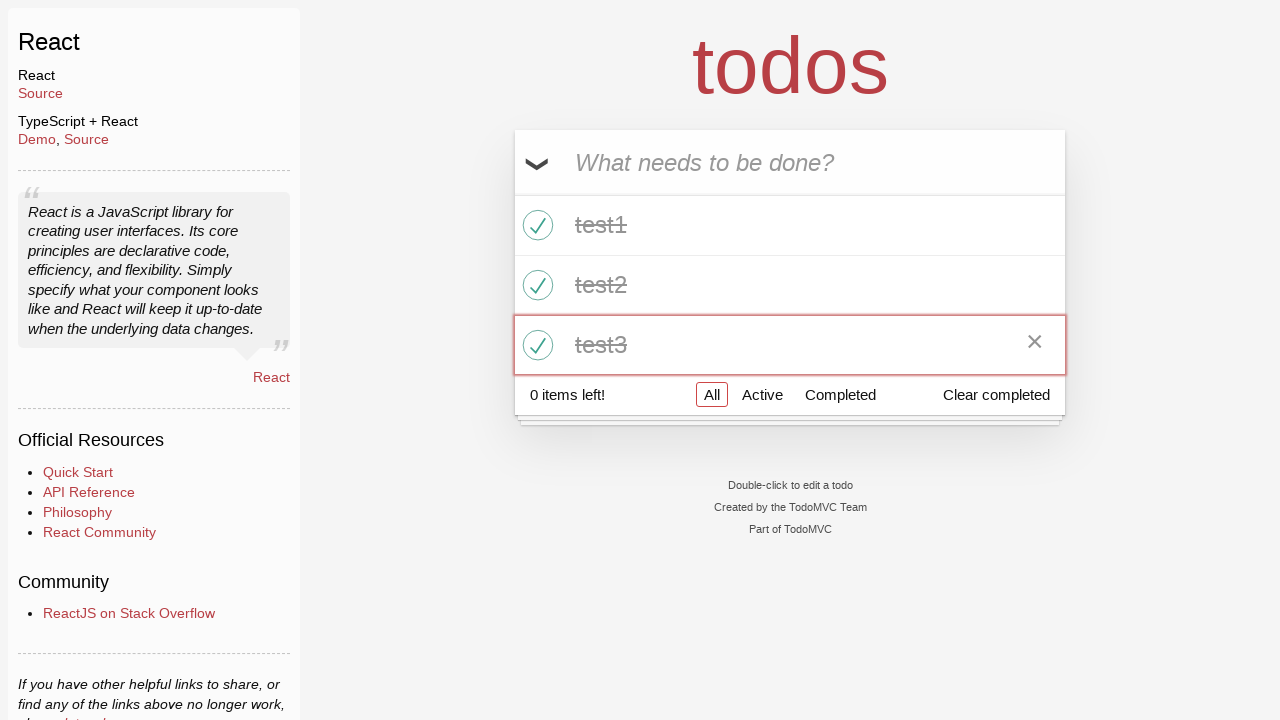

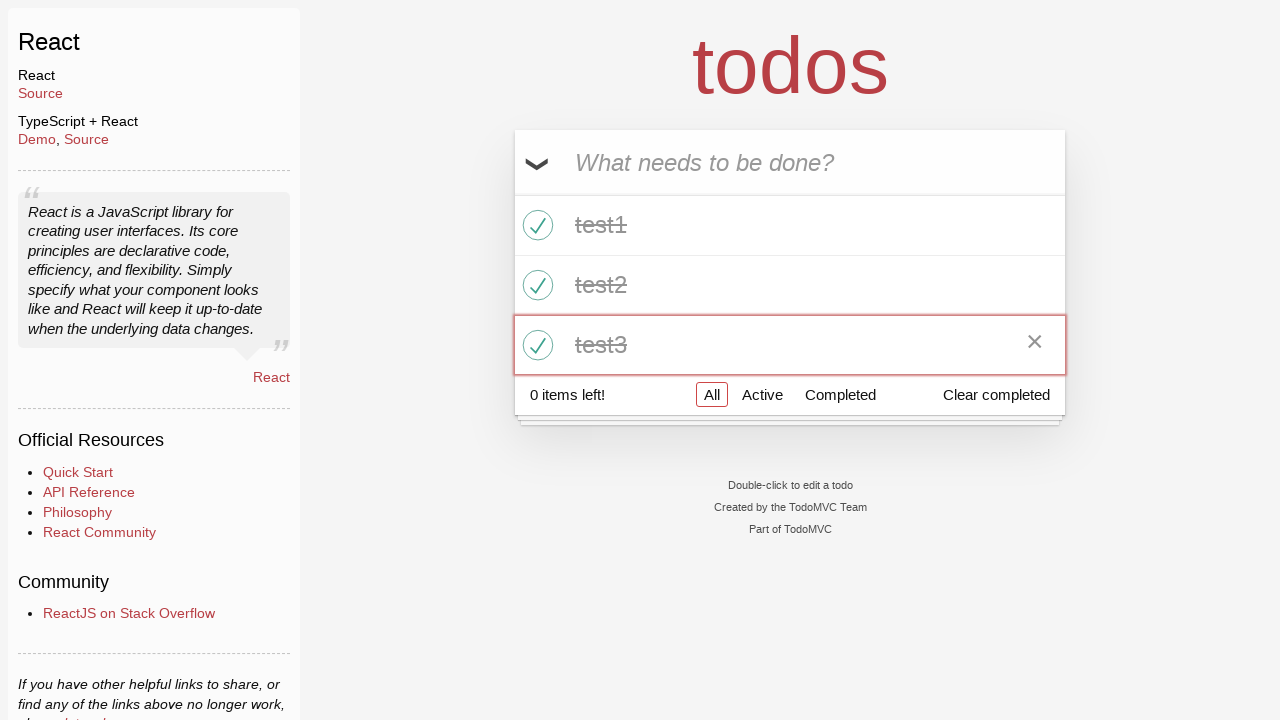